Tests login form handling of whitespace in password field by verifying it shows an error

Starting URL: https://www.saucedemo.com/

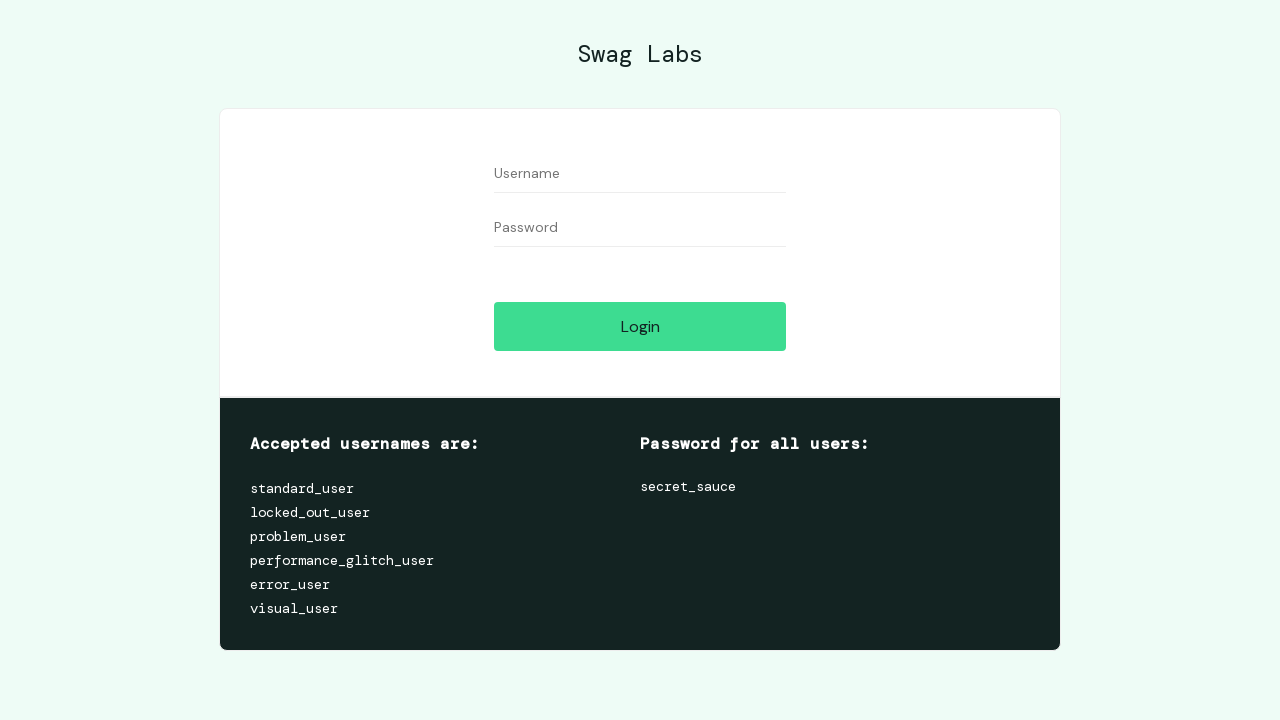

Filled username field with 'standard_user' on input[name='user-name']
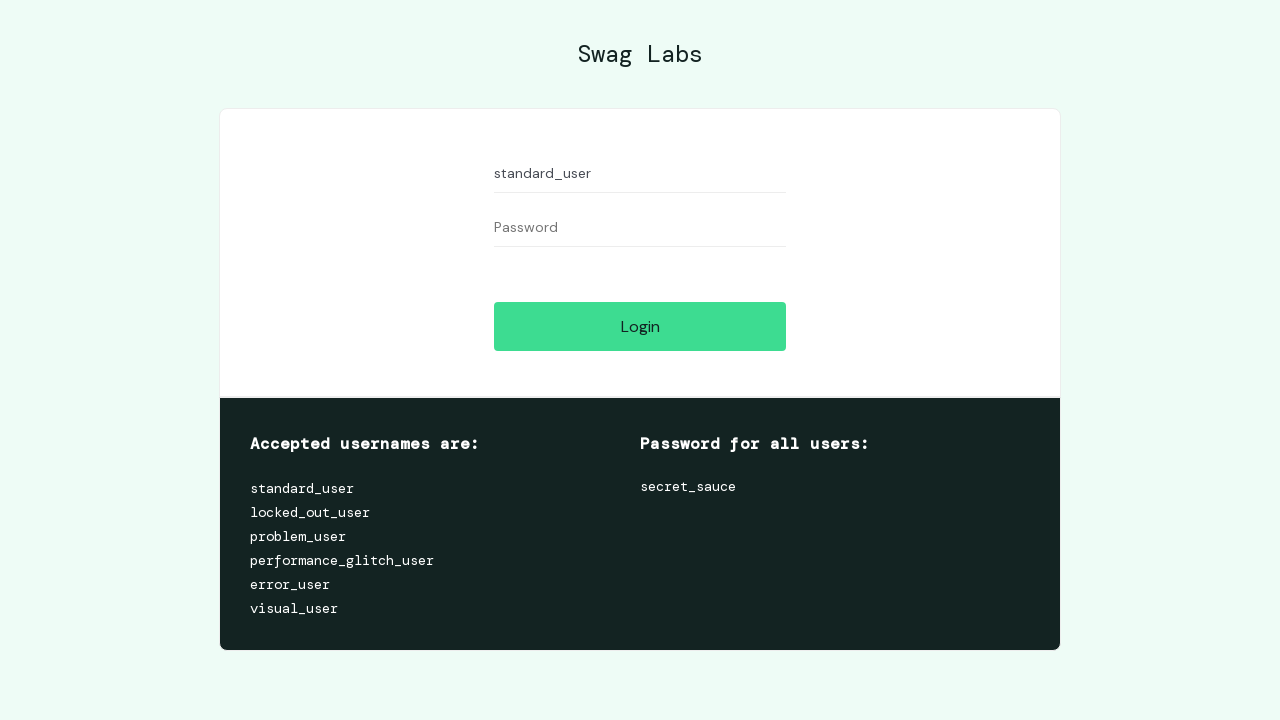

Filled password field with whitespace-padded password '  secret_sauce ' on input[name='password']
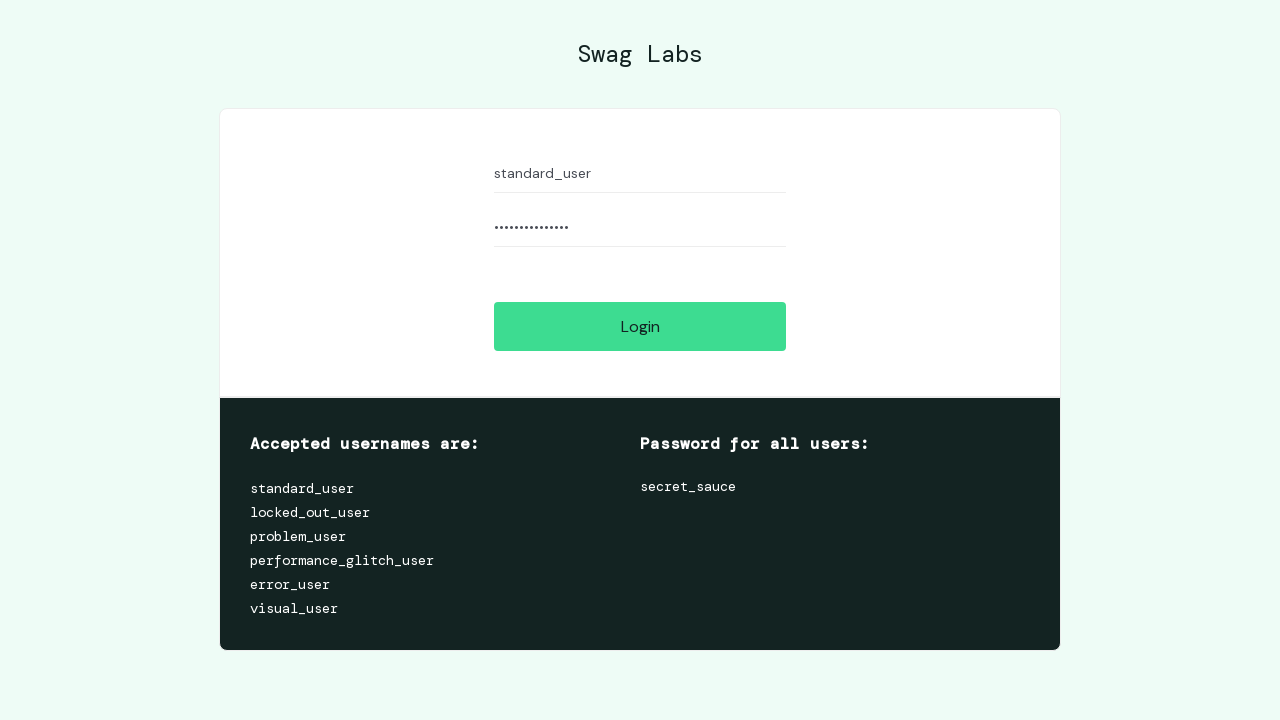

Clicked login button at (640, 326) on input[name='login-button']
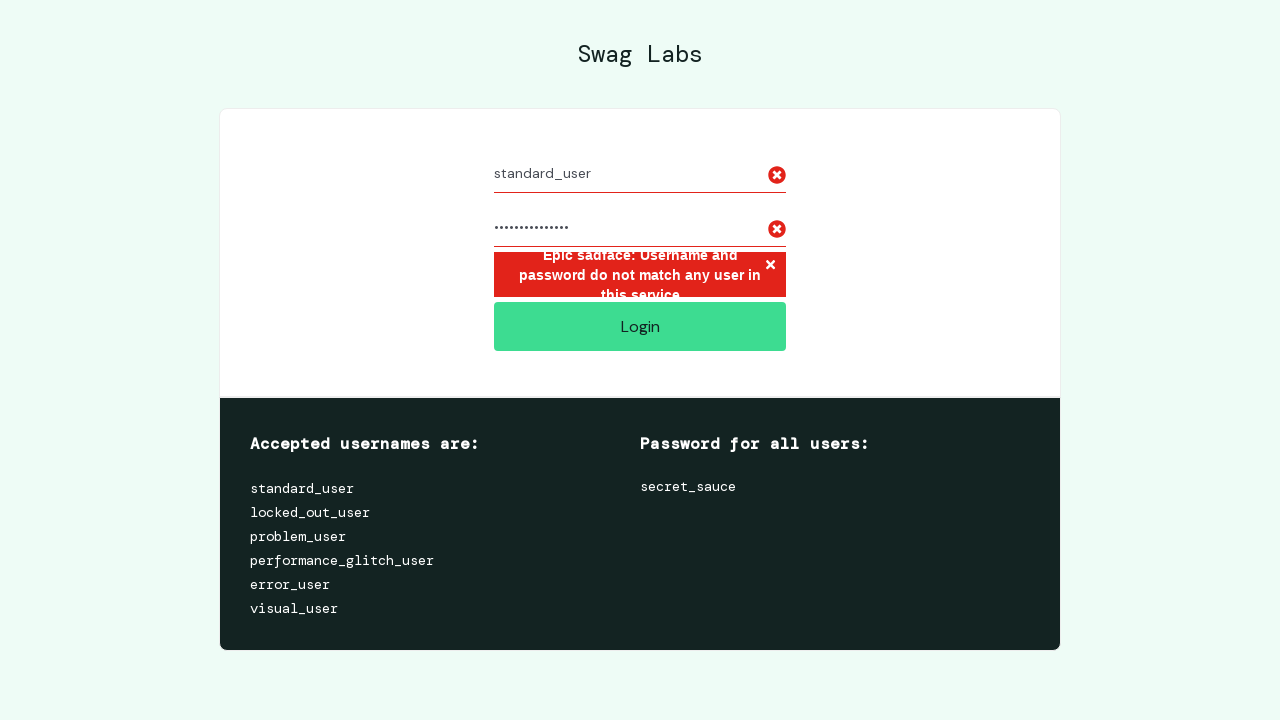

Verified error message appears on login form
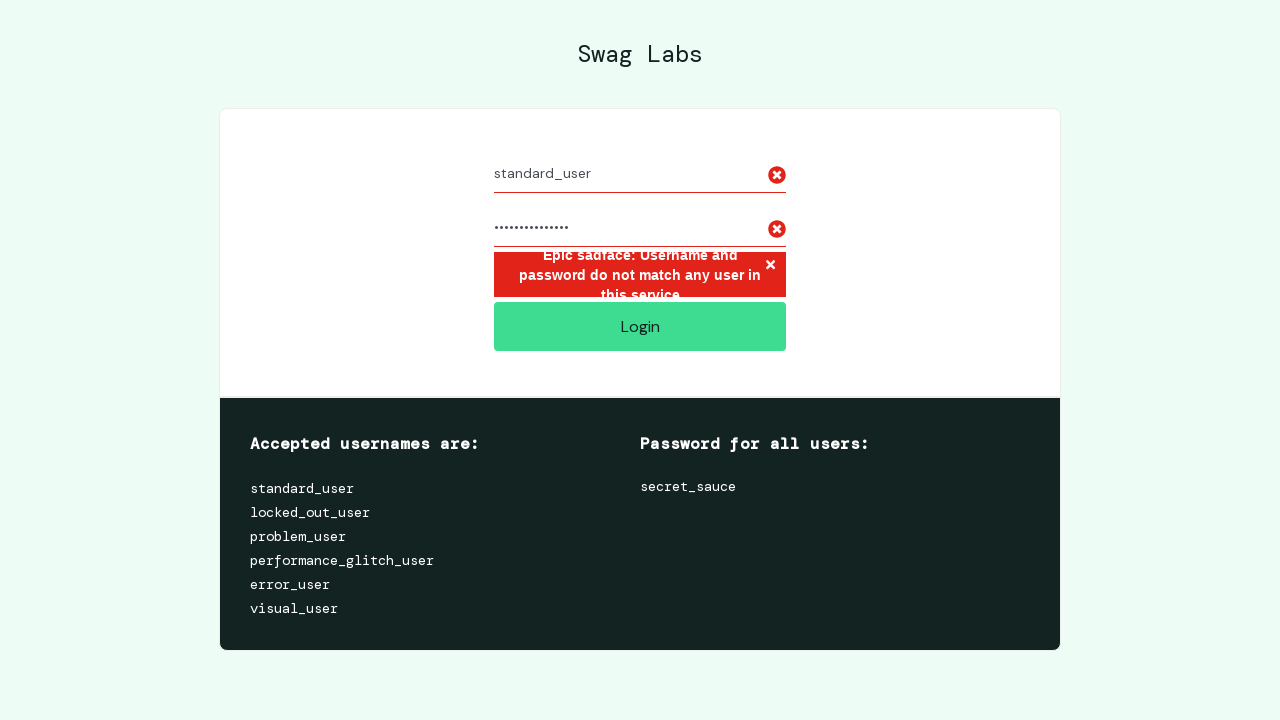

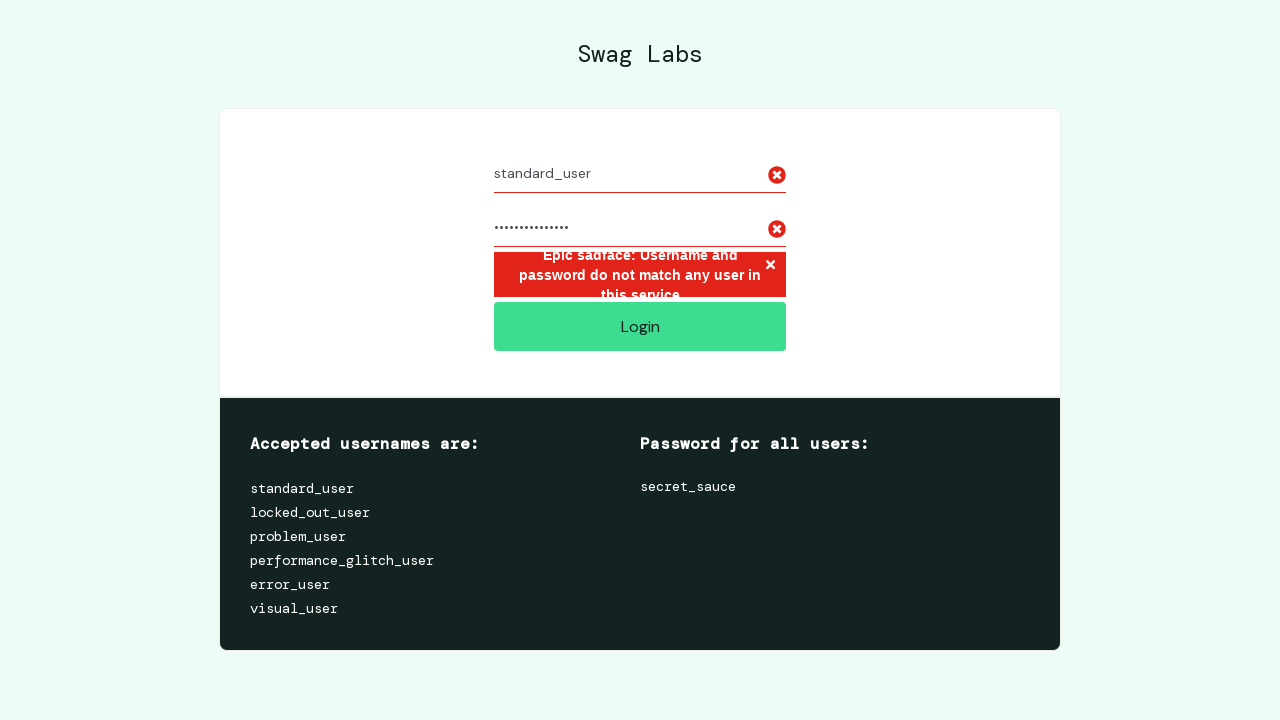